Tests different types of JavaScript popups (alert, confirmation, and prompt) by triggering them and interacting with each type

Starting URL: https://demo.automationtesting.in/Alerts.html

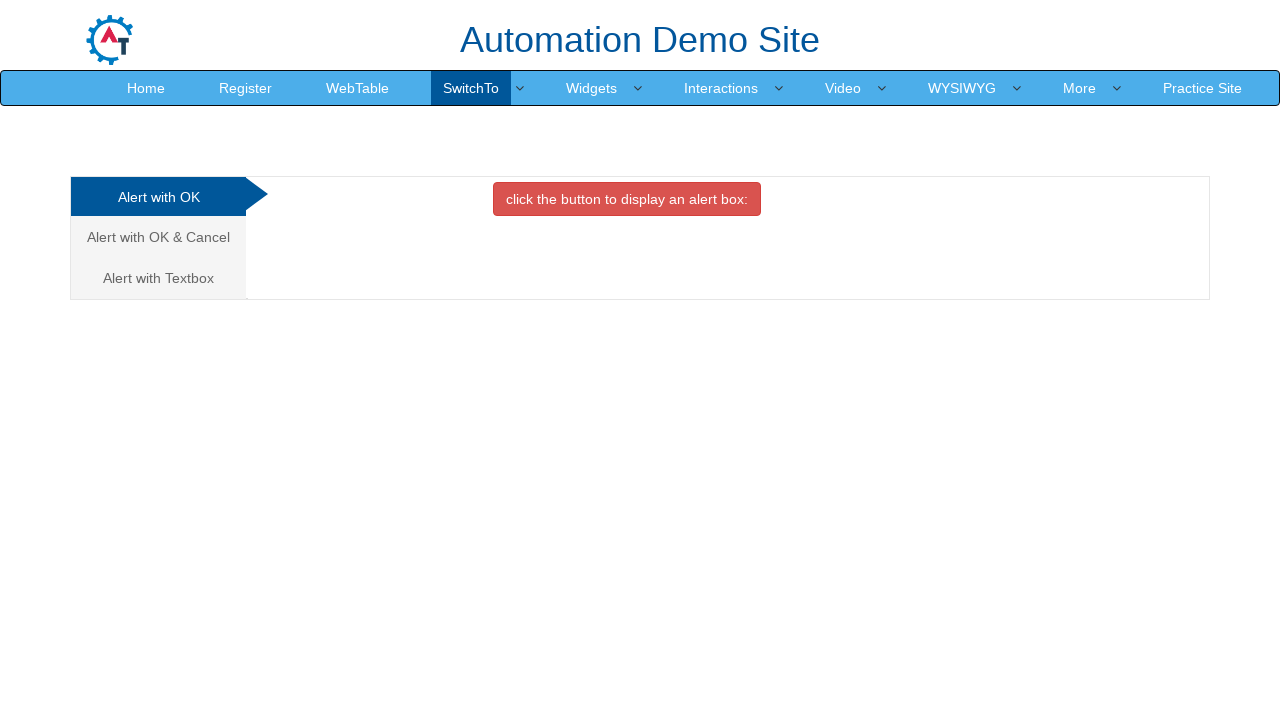

Clicked alert box button to trigger alert popup at (627, 199) on xpath=//button[contains(text(),'alert box')]
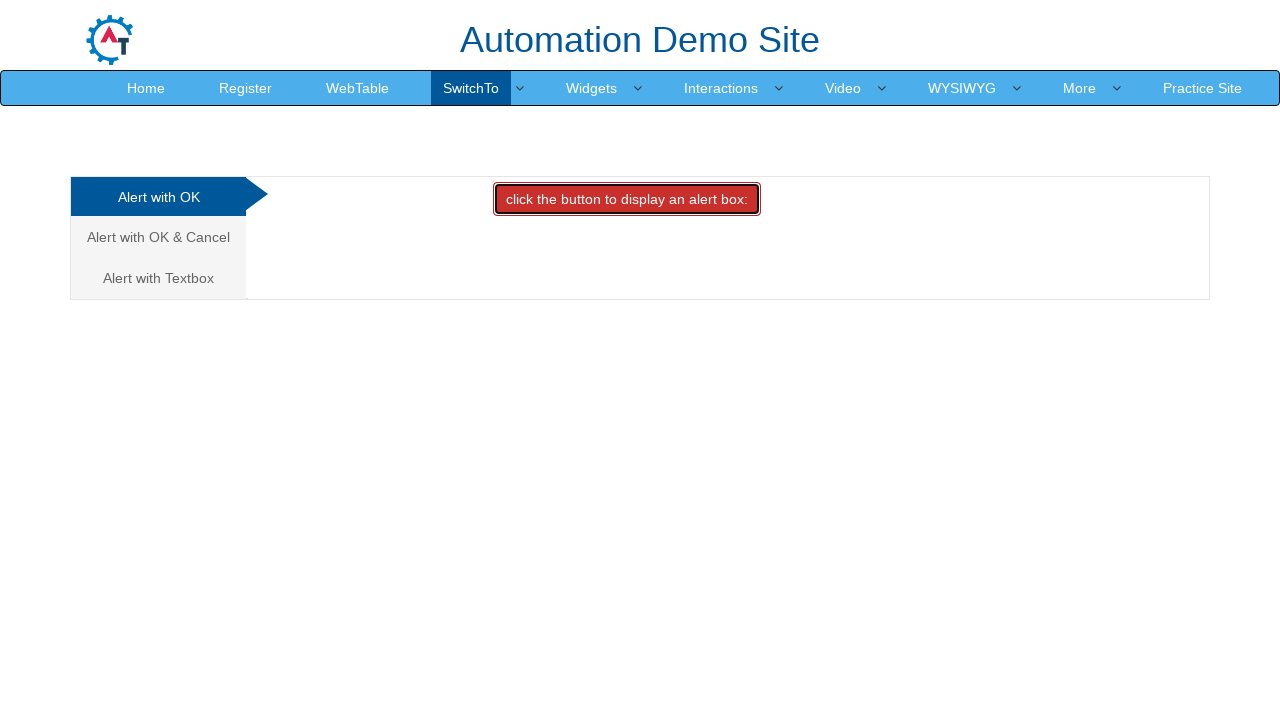

Set up dialog handler to dismiss alert popup
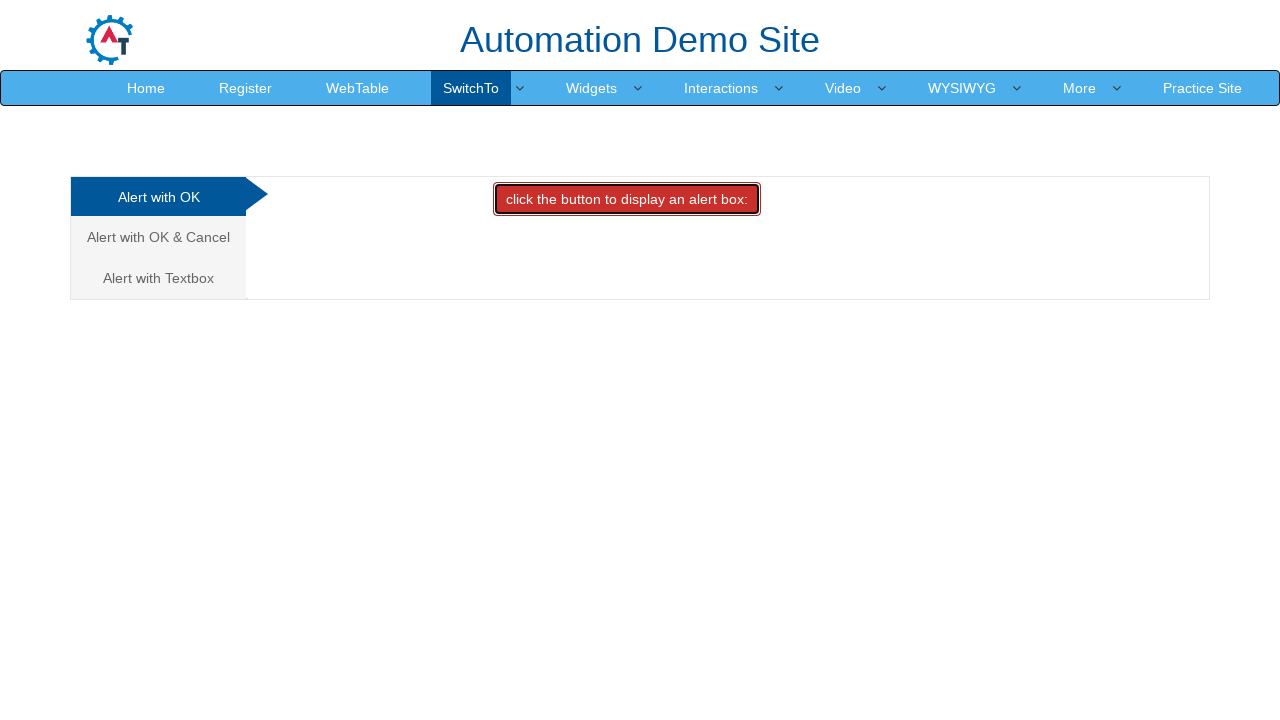

Navigated to Alert with OK & Cancel tab at (158, 237) on a:has-text('Alert with OK & Cancel')
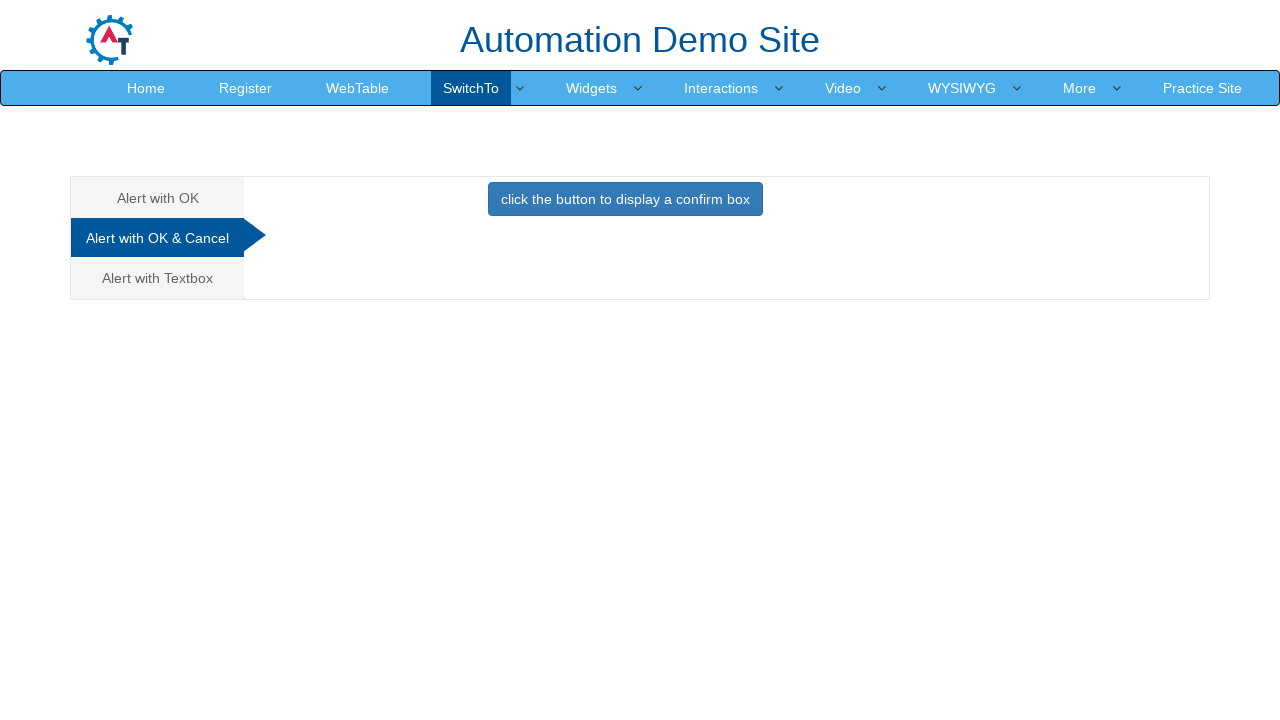

Clicked confirmation box button to trigger confirm popup at (625, 199) on xpath=//button[contains(text(),'a confirm box ')]
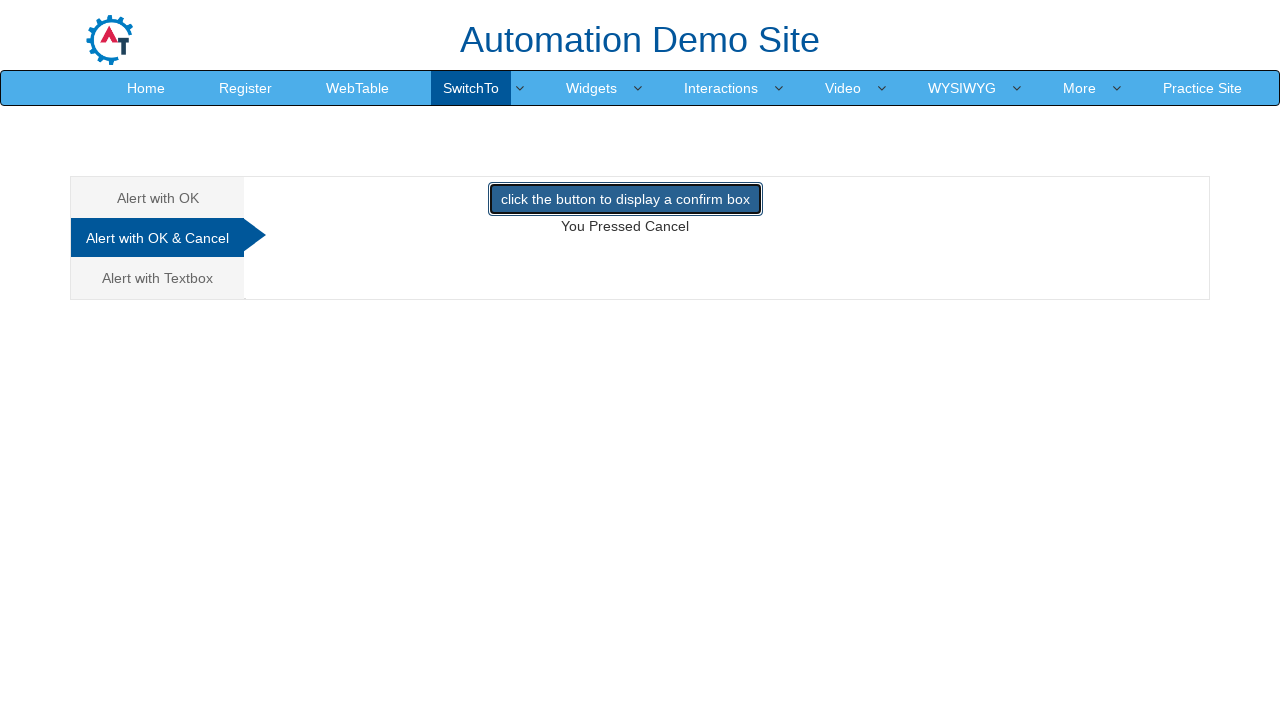

Set up dialog handler to accept confirmation popup
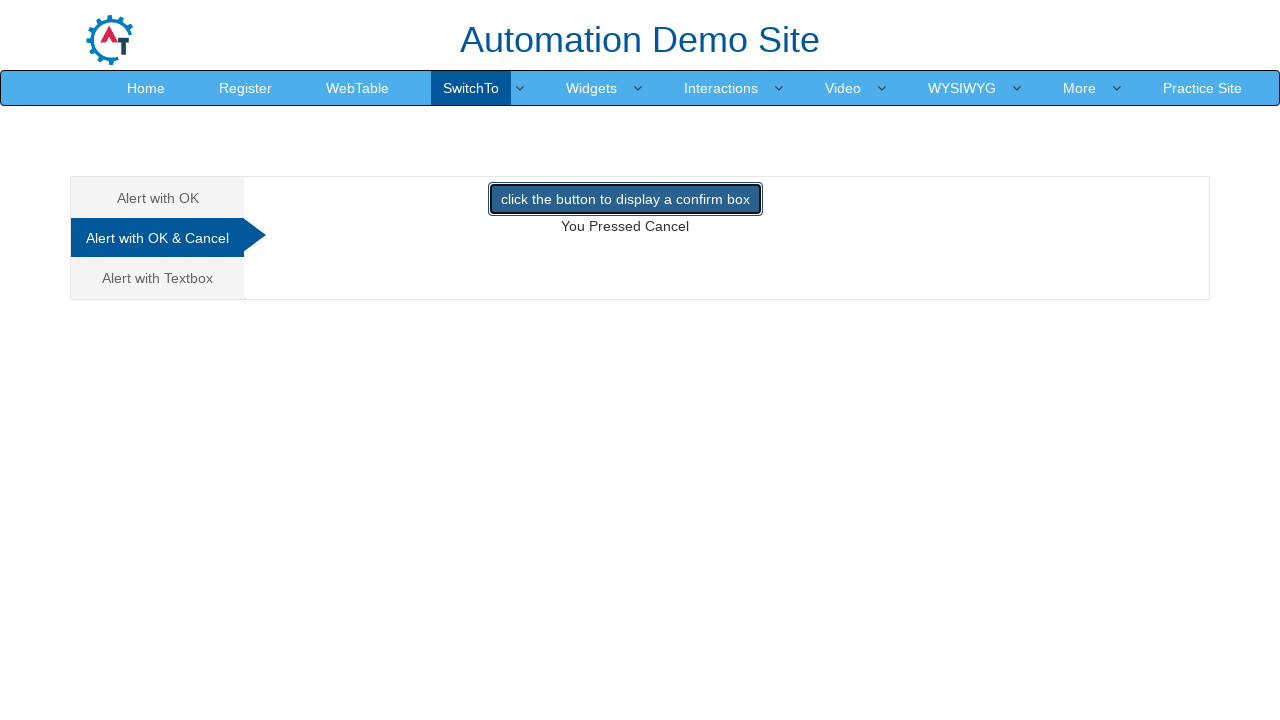

Navigated to Alert with Textbox tab at (158, 278) on a:has-text('Alert with Textbox')
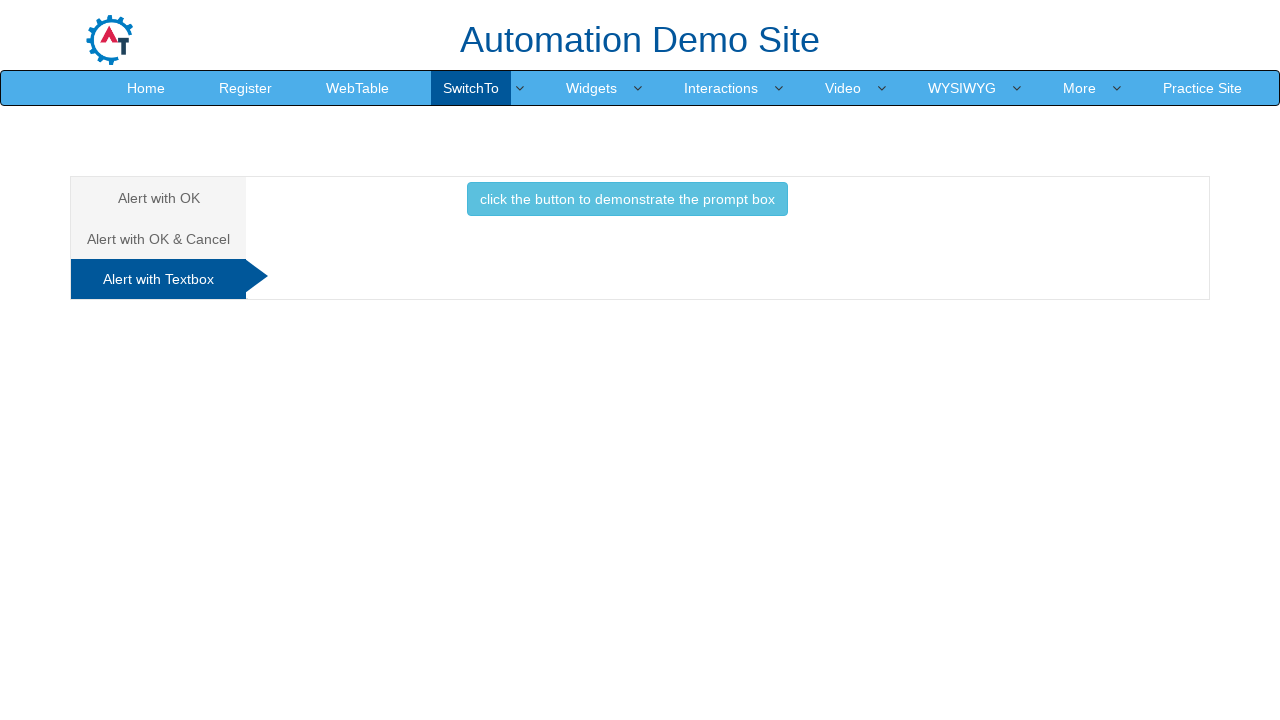

Clicked prompt box button to trigger first prompt popup at (627, 199) on xpath=//button[contains(text(),'prompt box ')]
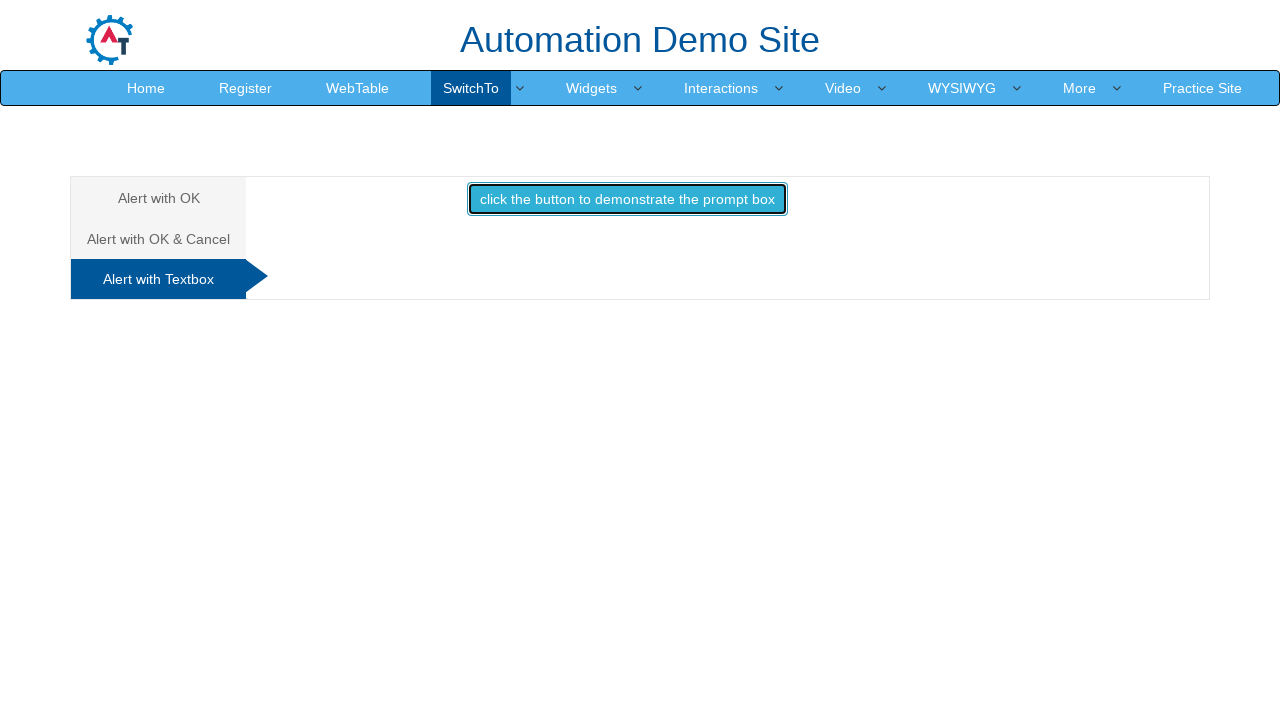

Set up dialog handler to dismiss first prompt popup
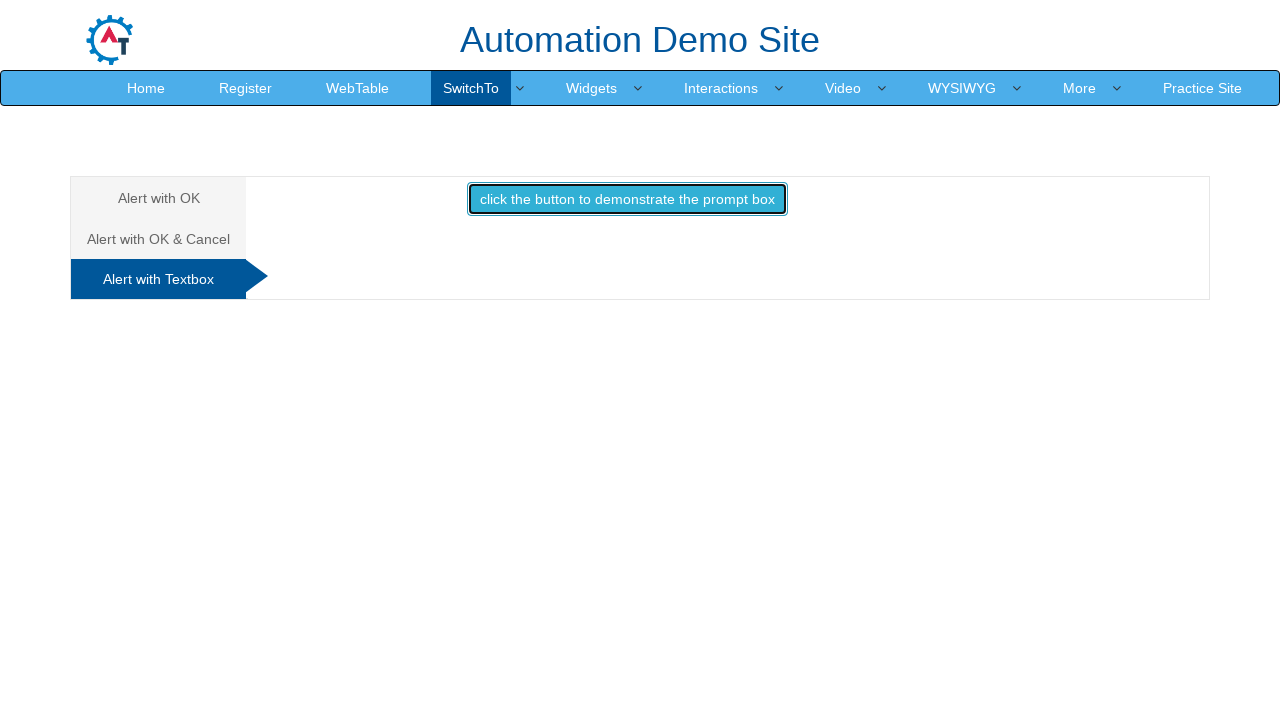

Clicked prompt box button to trigger second prompt popup at (627, 199) on xpath=//button[contains(text(),'prompt box ')]
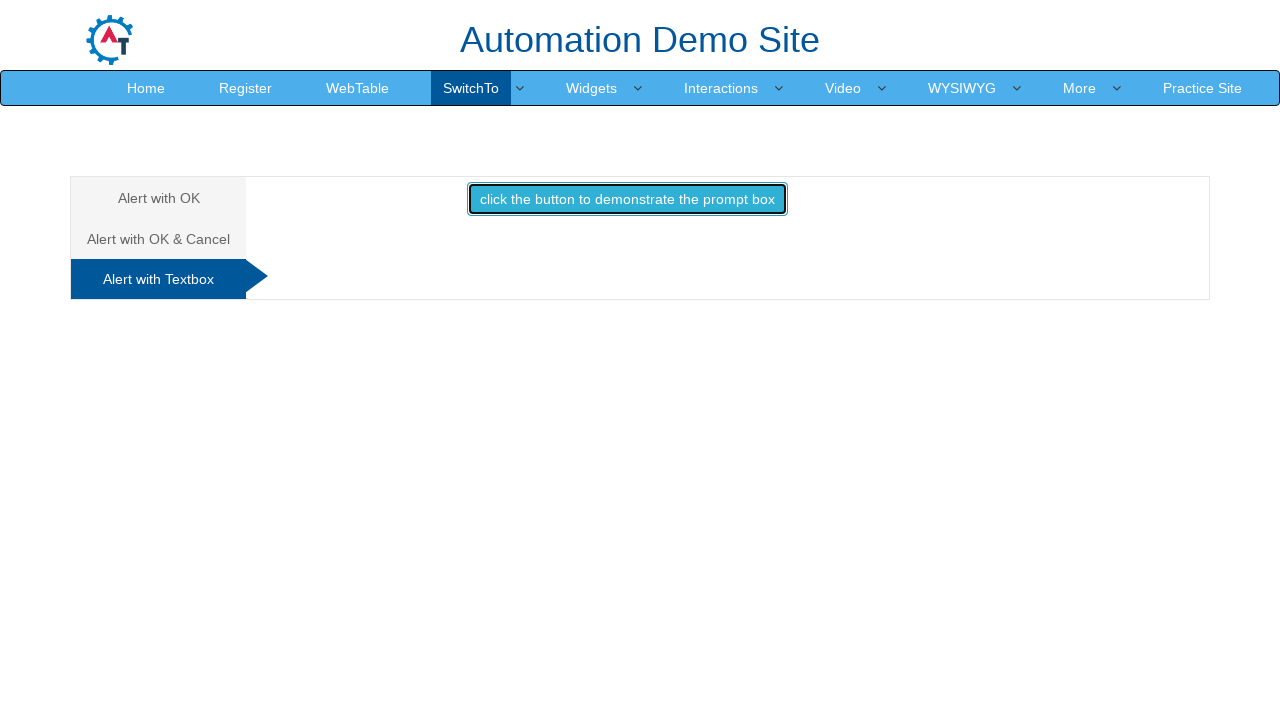

Set up dialog handler to accept second prompt popup with text 'Sanjana Kulkarni'
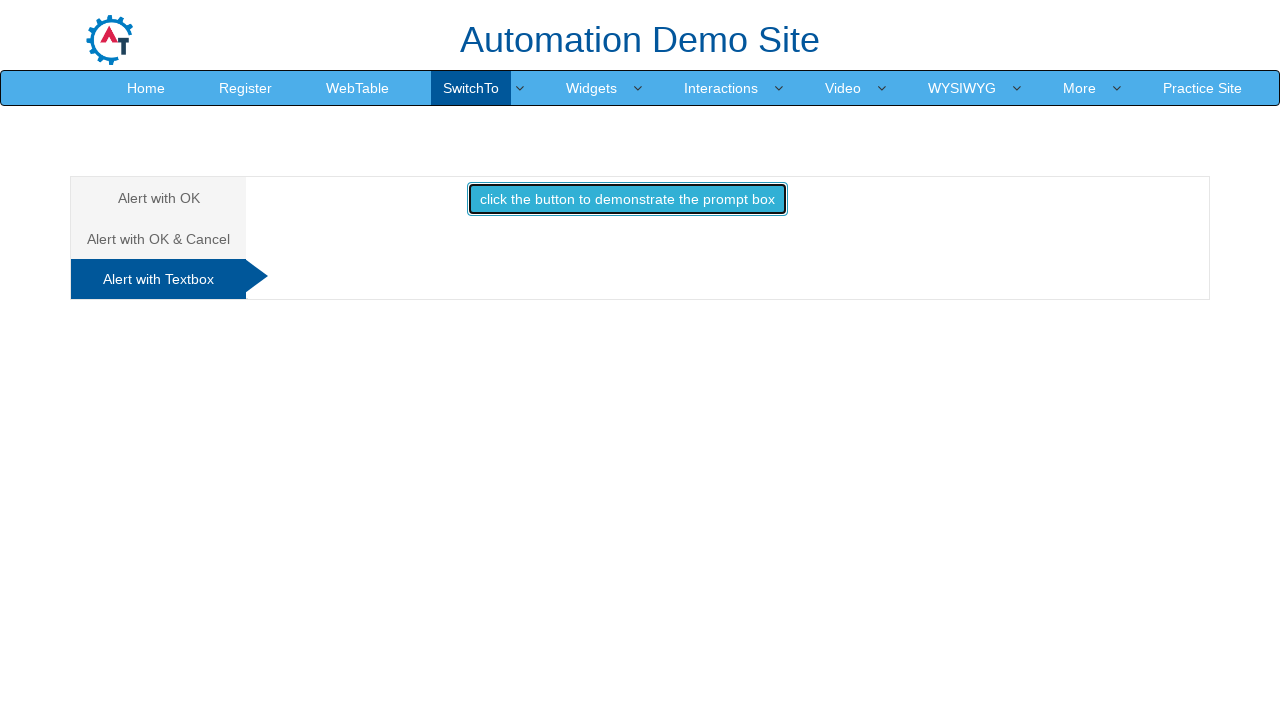

Waited 2 seconds for result to be processed
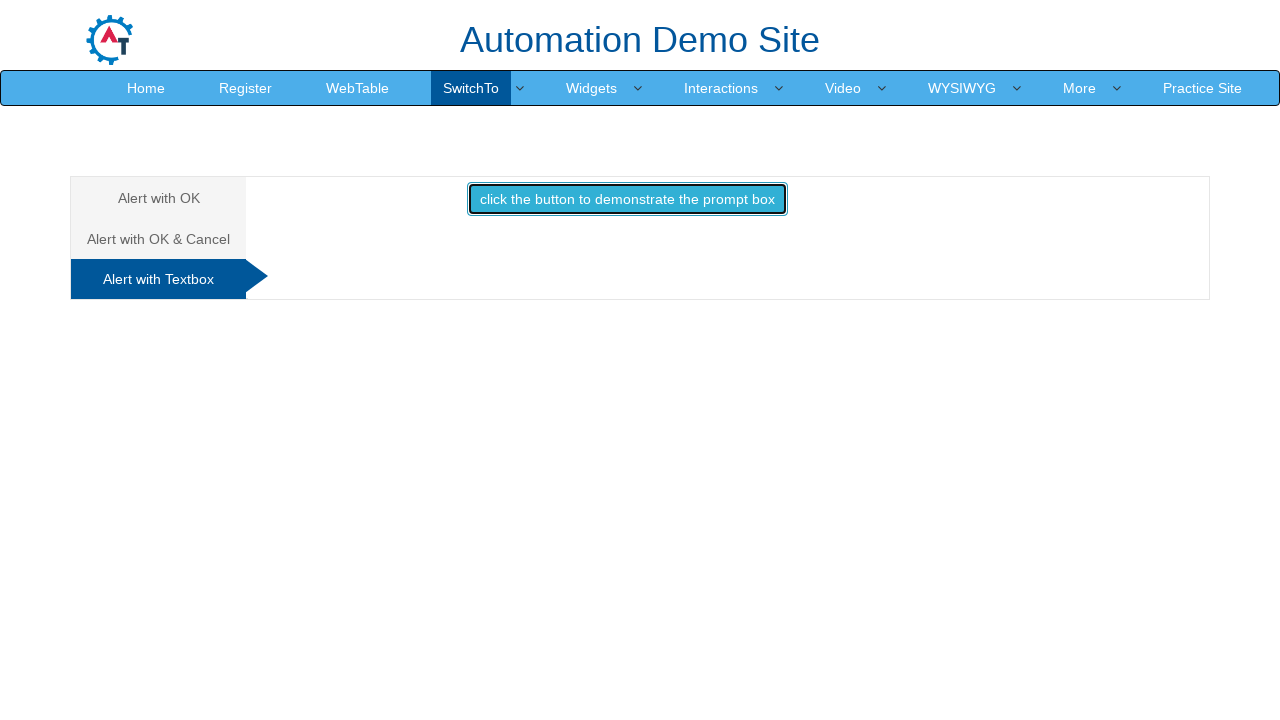

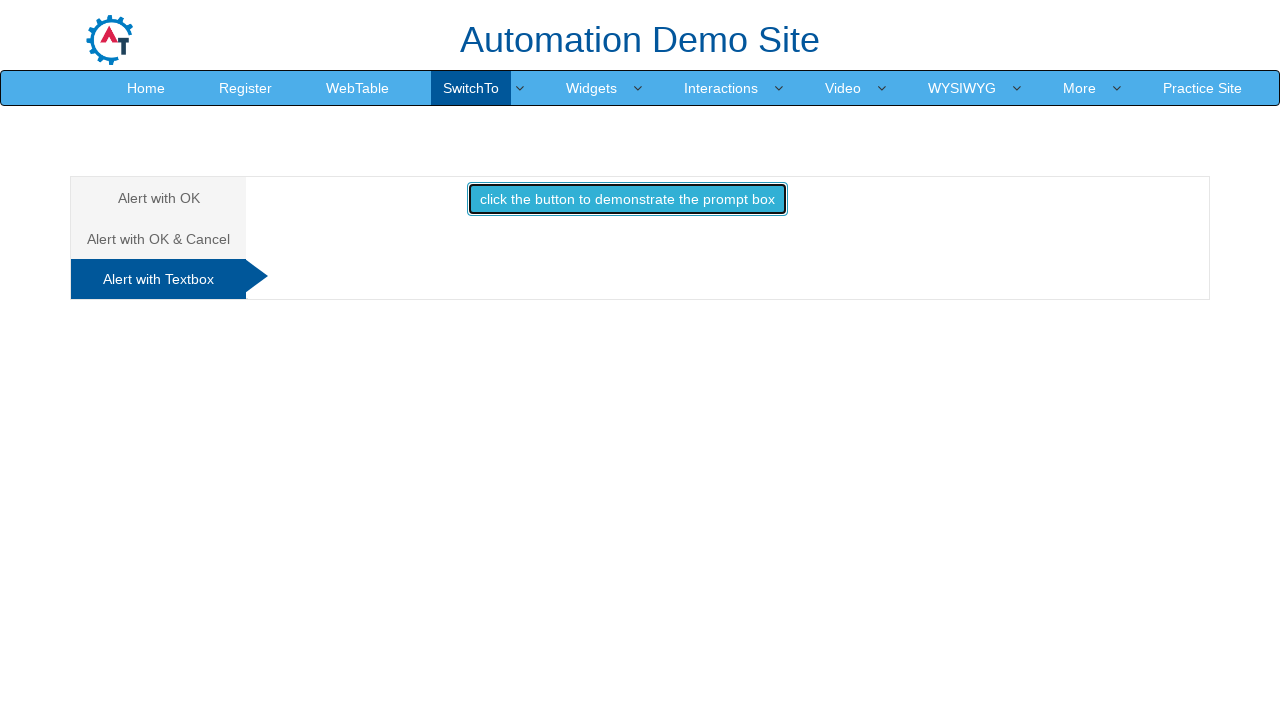